Tests opening multiple social media links in new windows, iterating through all windows to print their titles, then closing all child windows and returning to the parent window

Starting URL: https://opensource-demo.orangehrmlive.com/

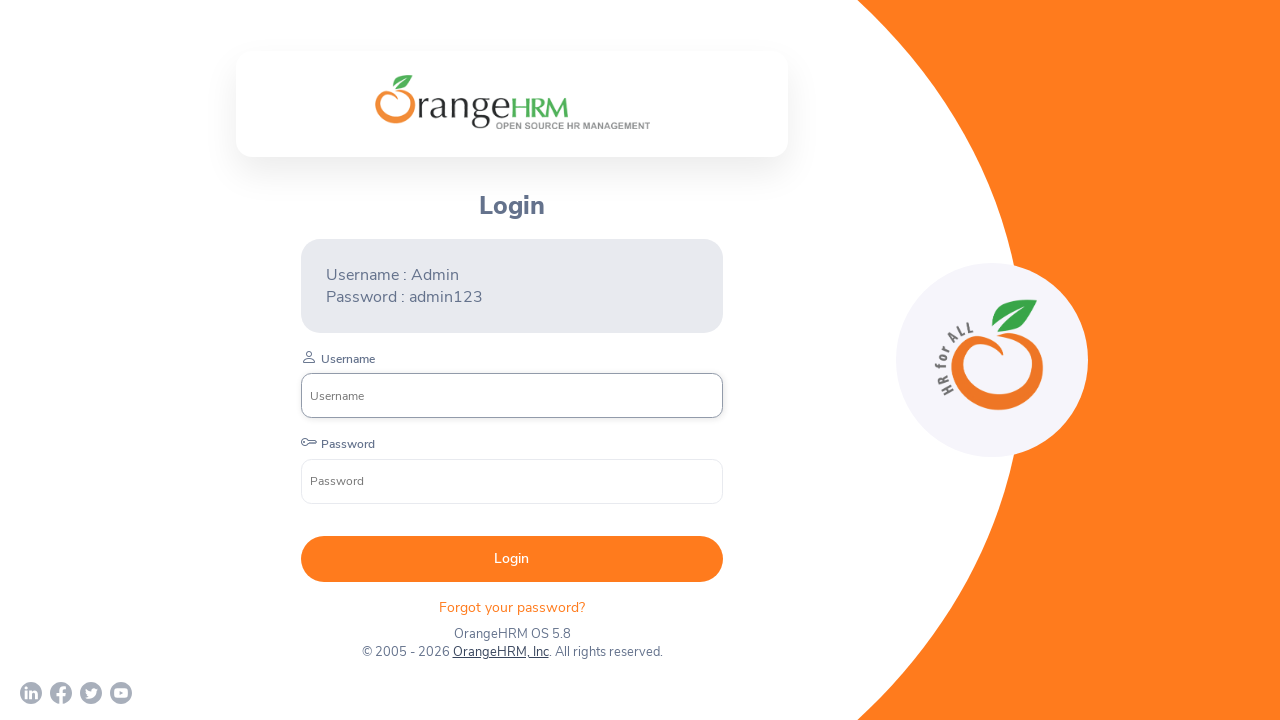

Waited 5 seconds for page to load
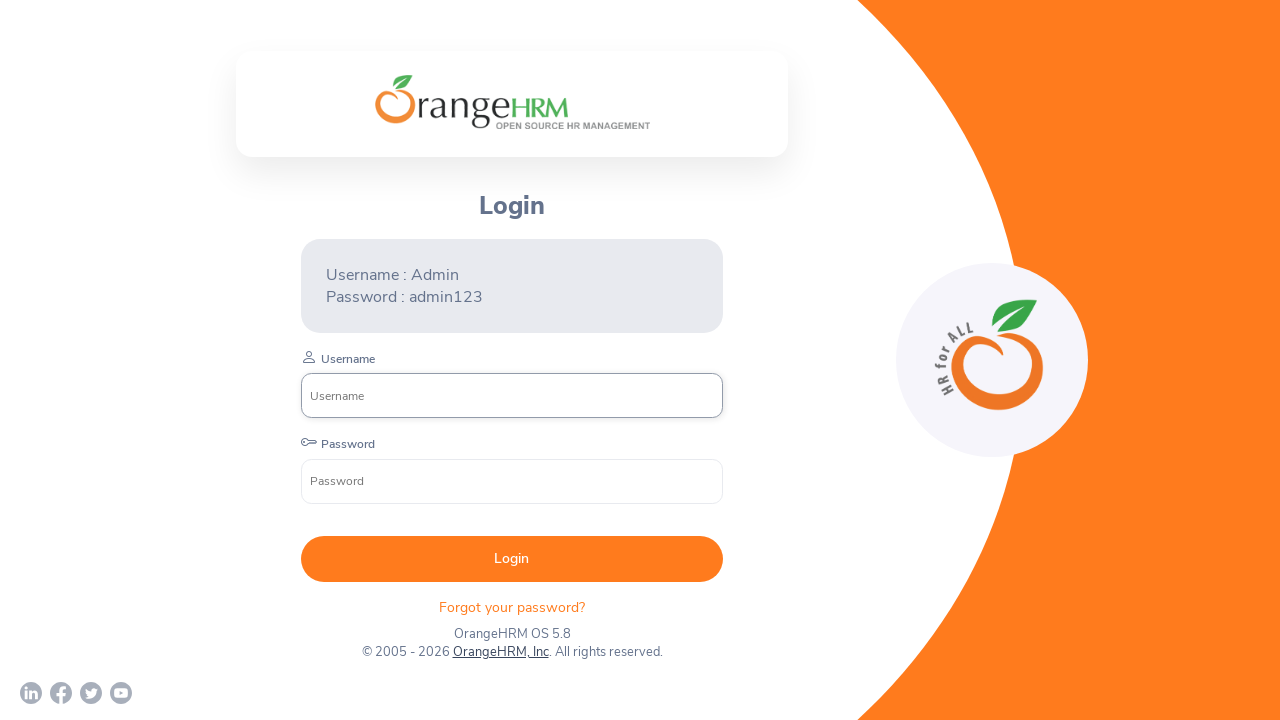

Clicked LinkedIn link, new window opened at (31, 693) on xpath=//a[contains(@href,'linkedin')]
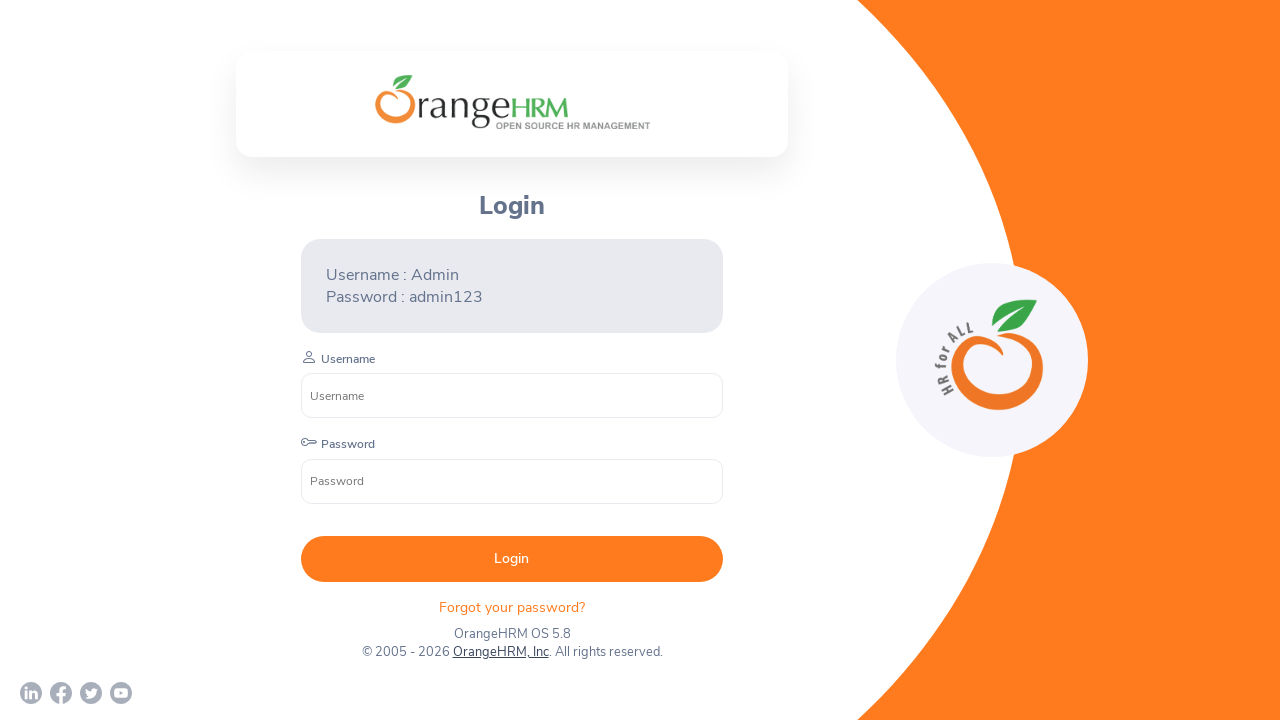

Clicked Facebook link, new window opened at (61, 693) on xpath=//a[contains(@href,'facebook')]
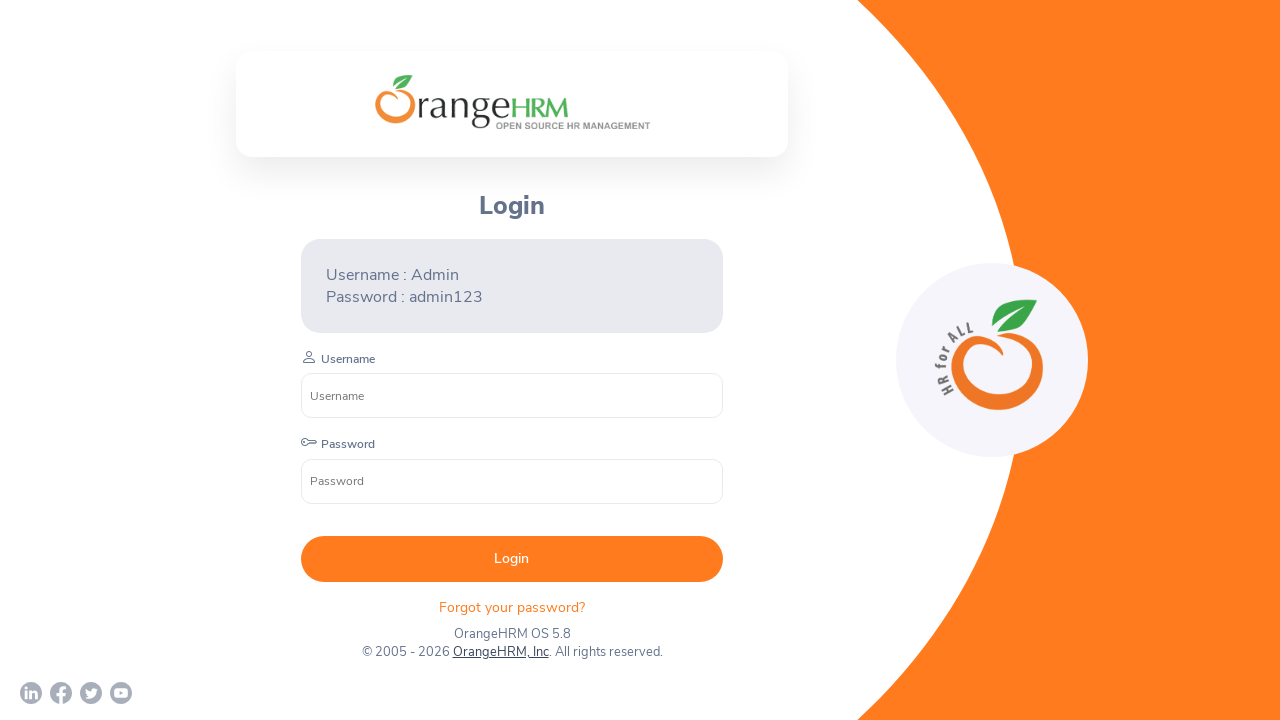

Clicked Twitter link, new window opened at (91, 693) on xpath=//a[contains(@href,'twitter')]
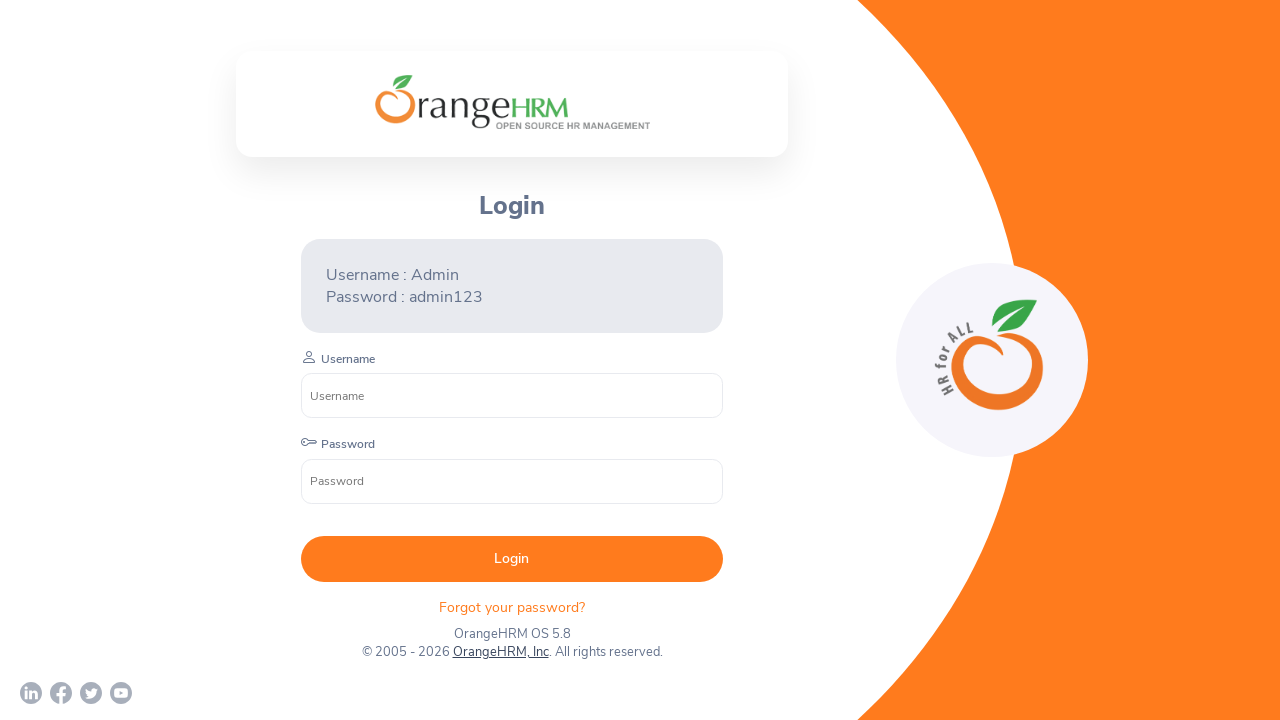

Clicked YouTube link, new window opened at (121, 693) on xpath=//a[contains(@href,'youtube')]
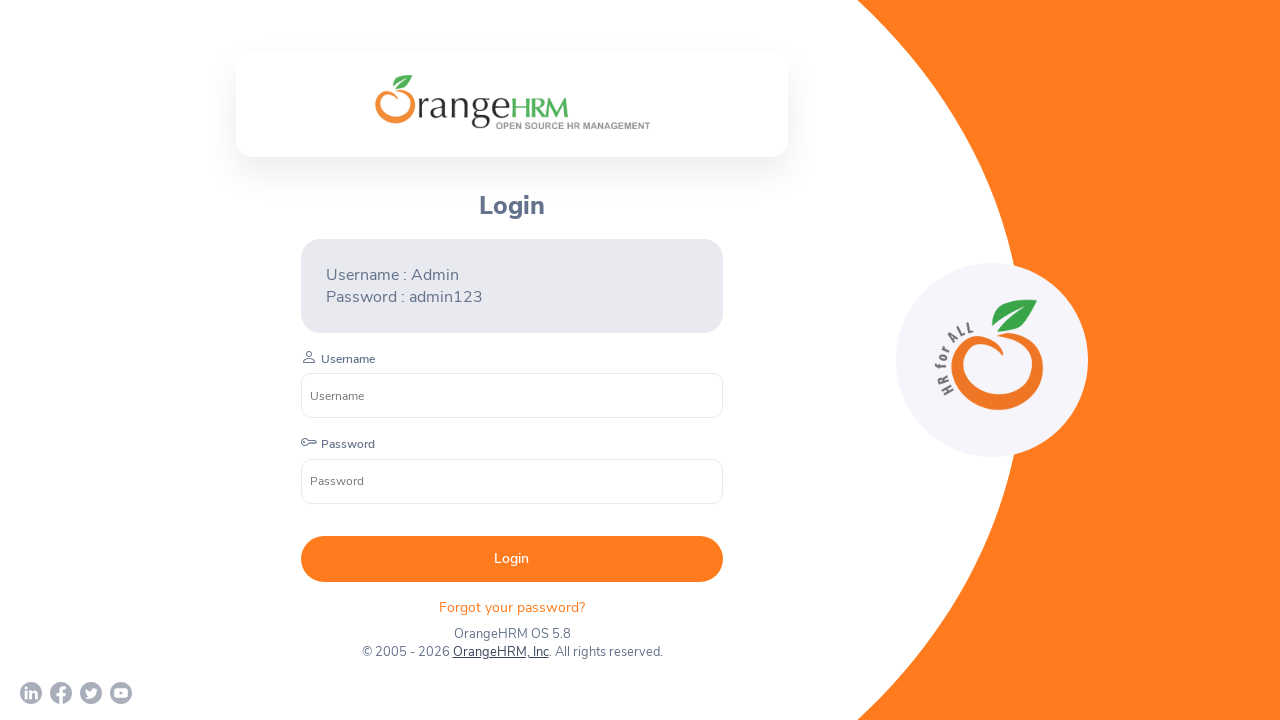

Retrieved all 5 open windows from context
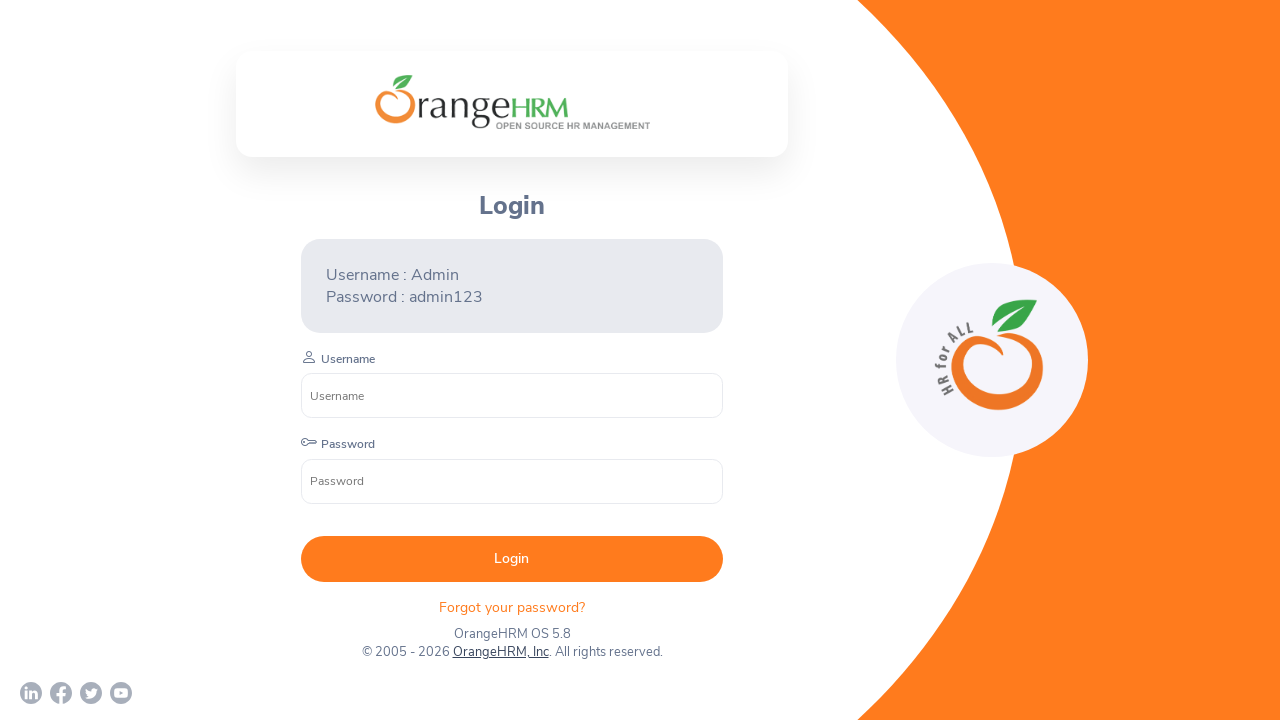

Printed window title: OrangeHRM
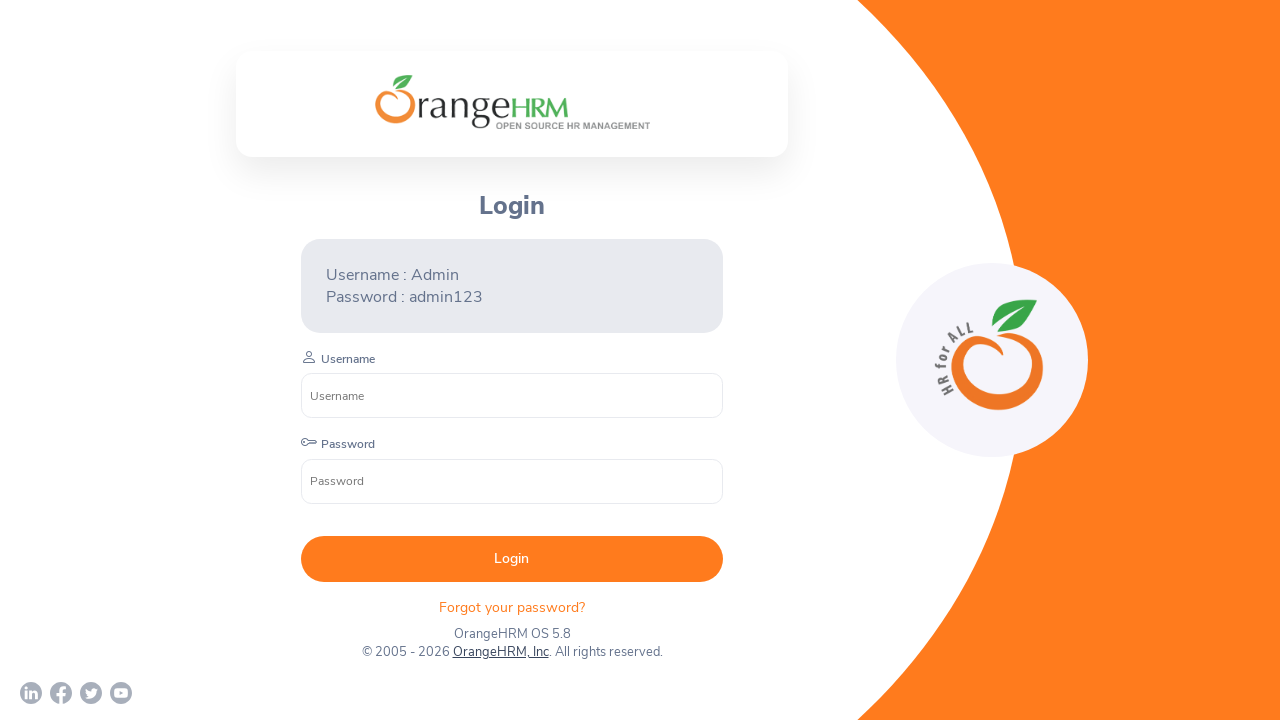

Waited 2 seconds before processing next window
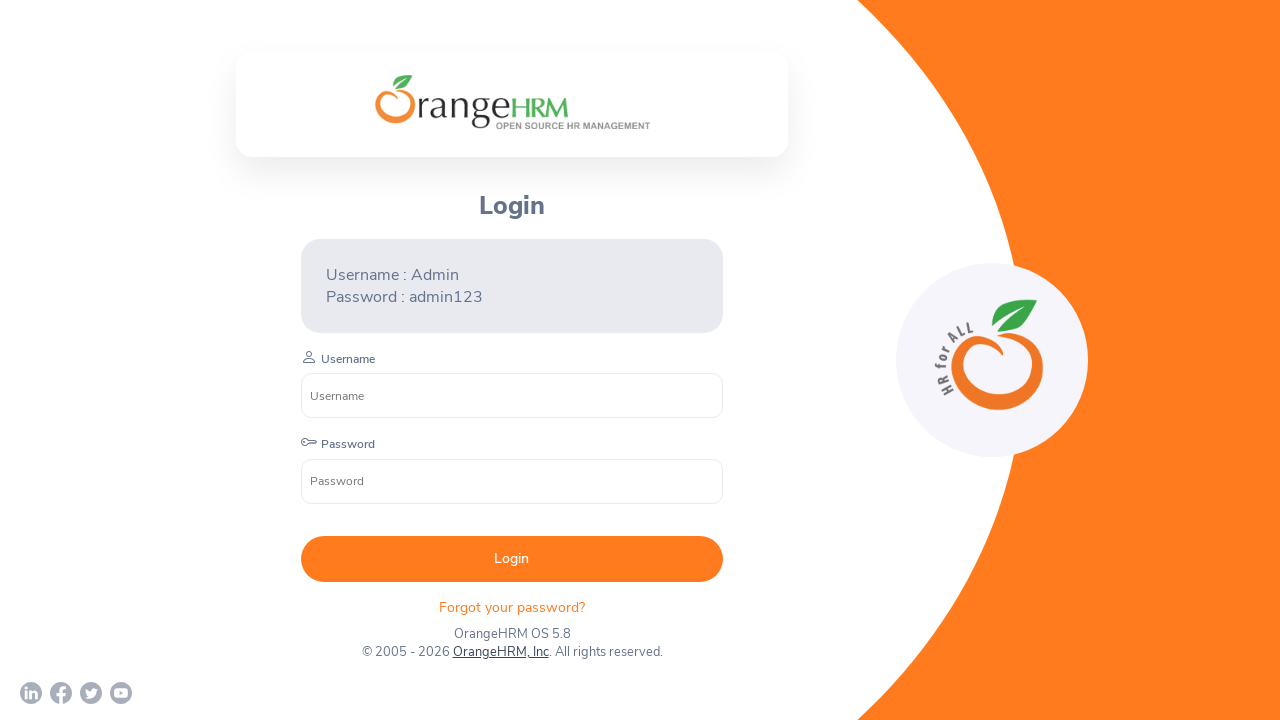

Printed window title: 
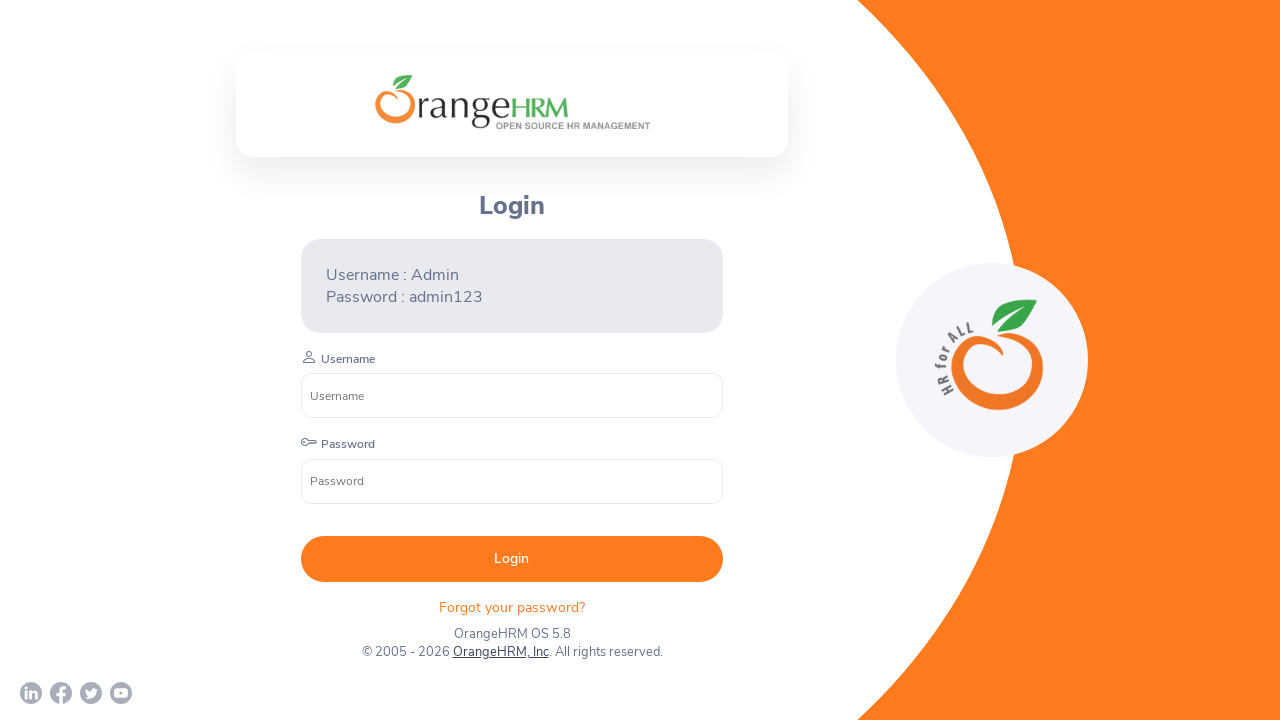

Waited 2 seconds before processing next window
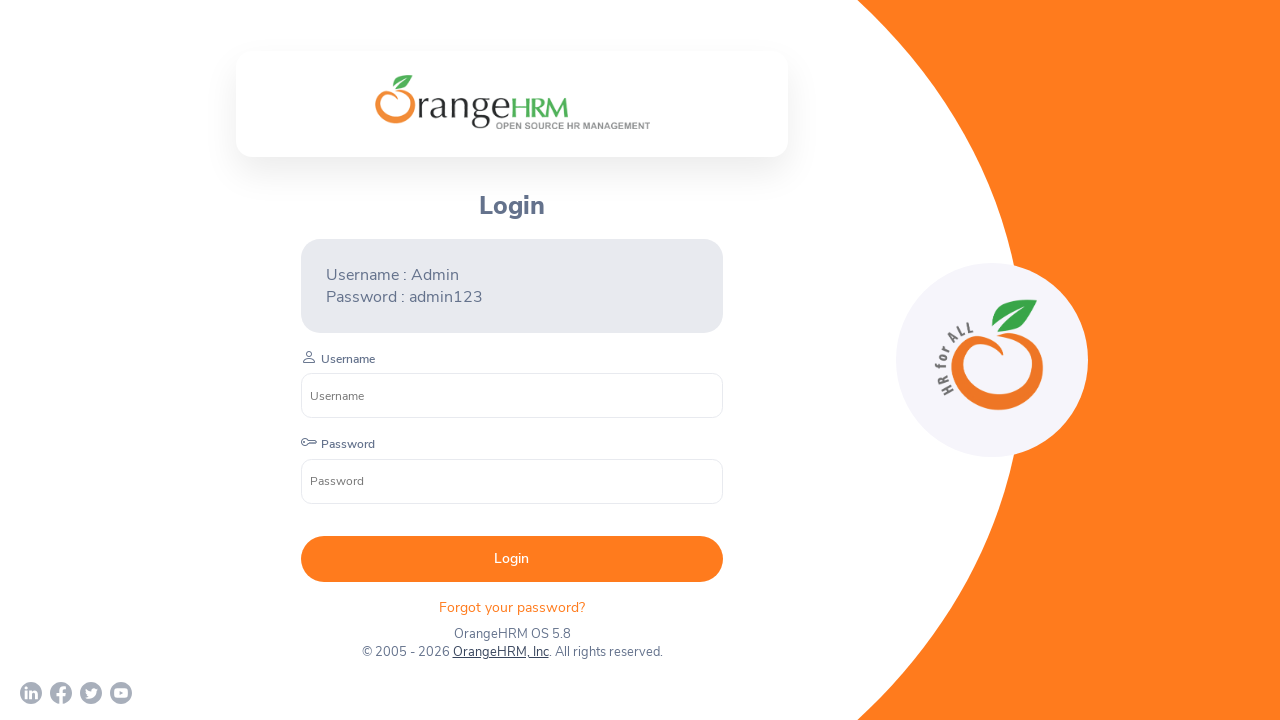

Closed child window
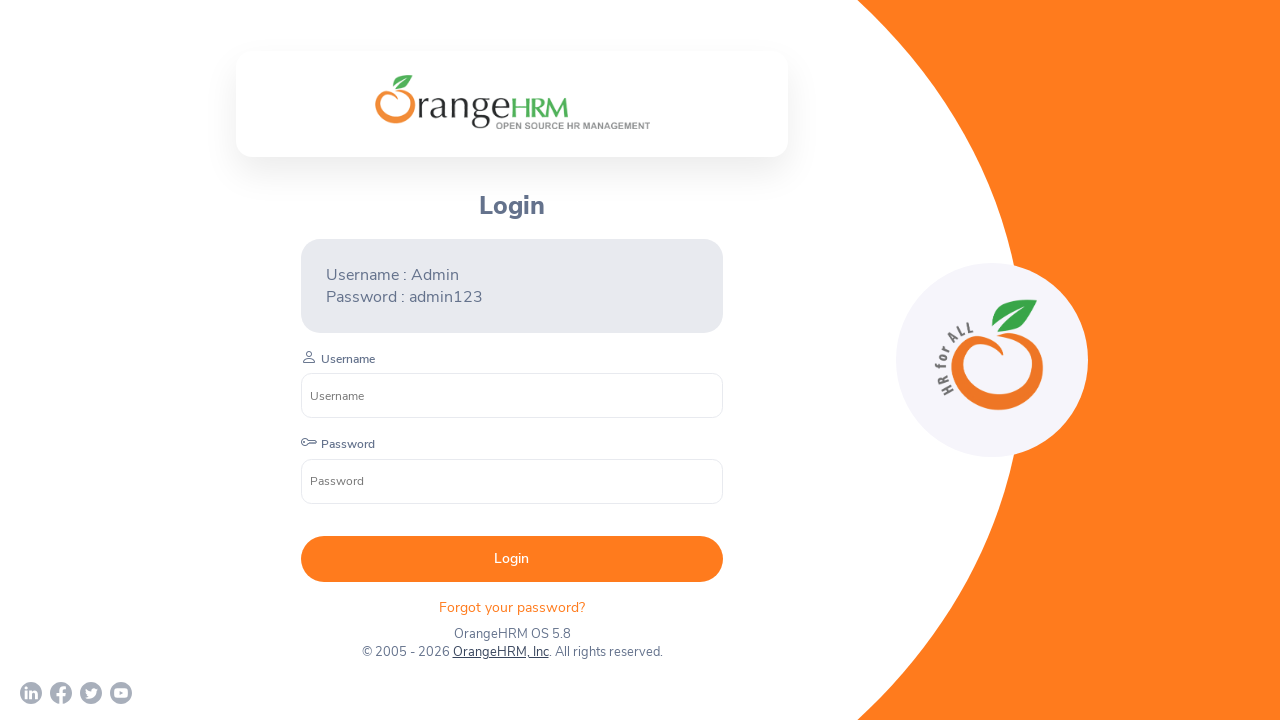

Printed window title: 
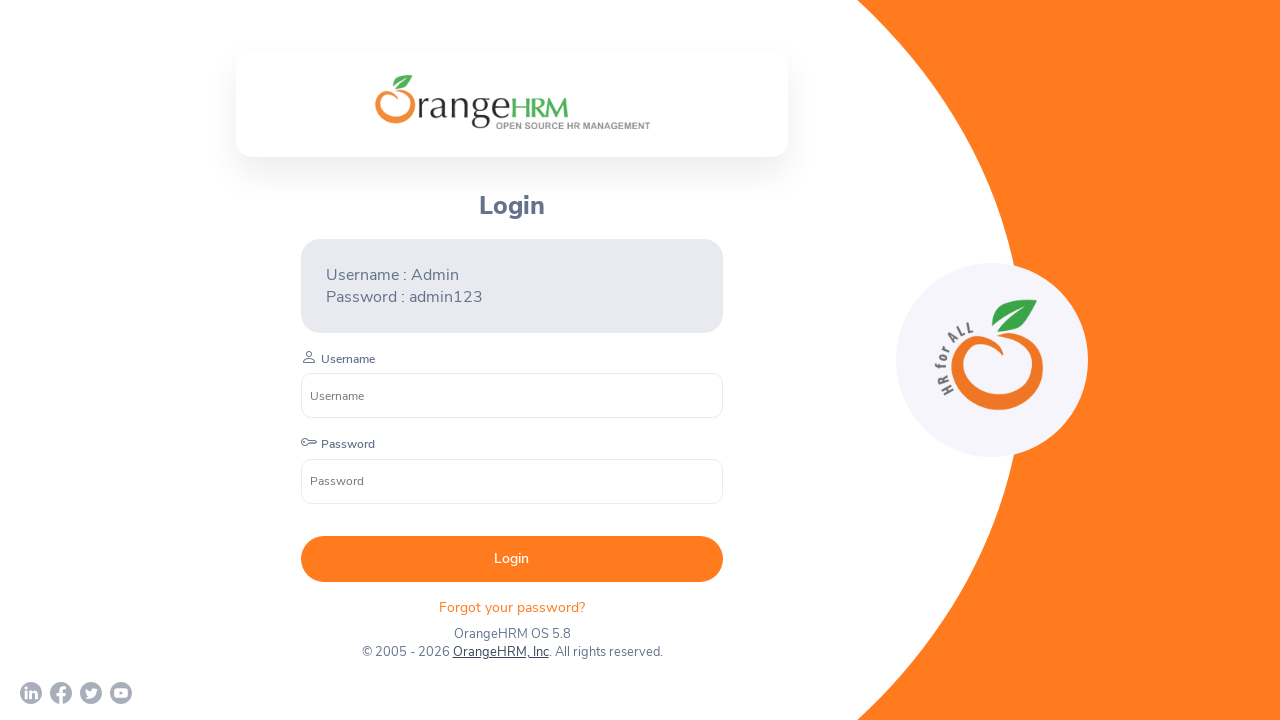

Waited 2 seconds before processing next window
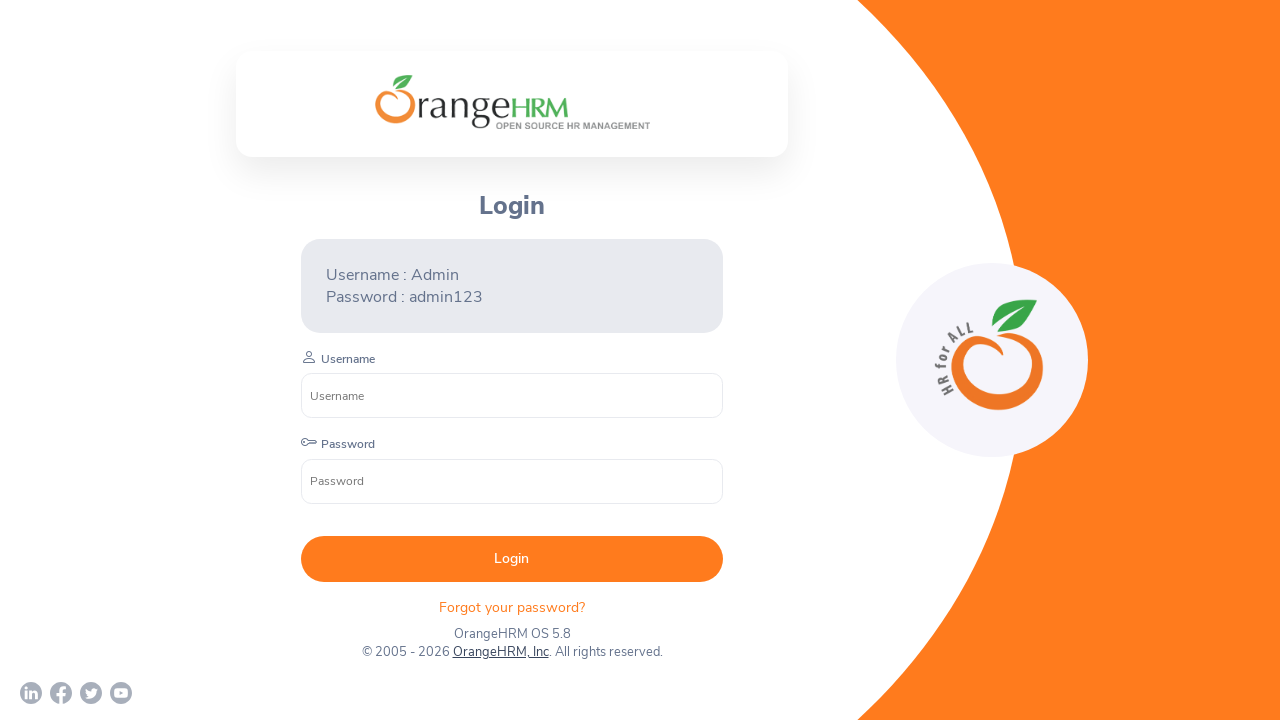

Closed child window
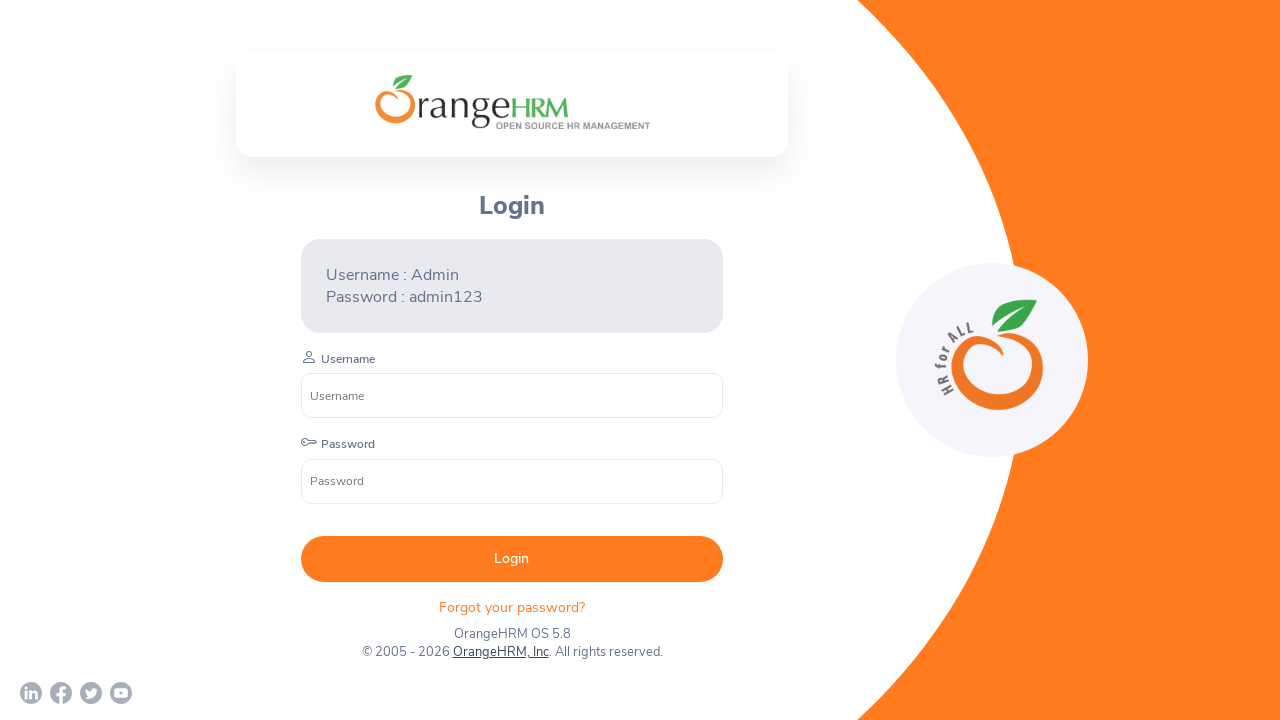

Printed window title: 
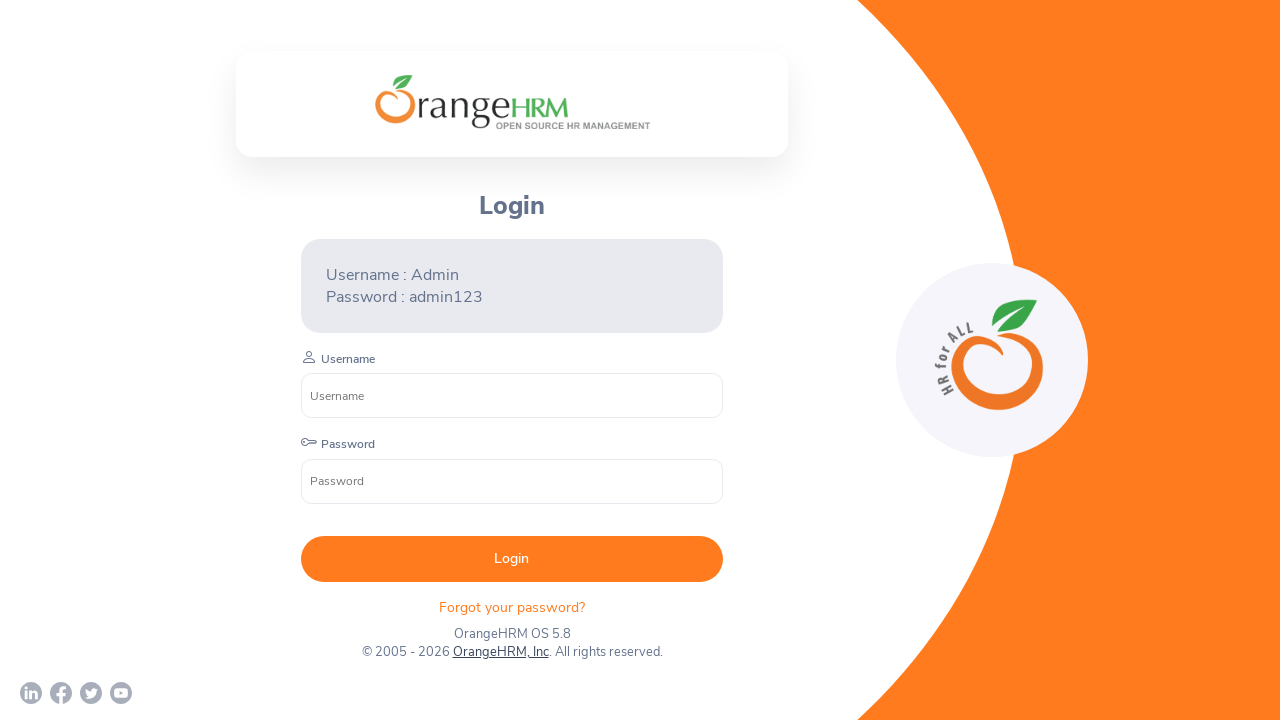

Waited 2 seconds before processing next window
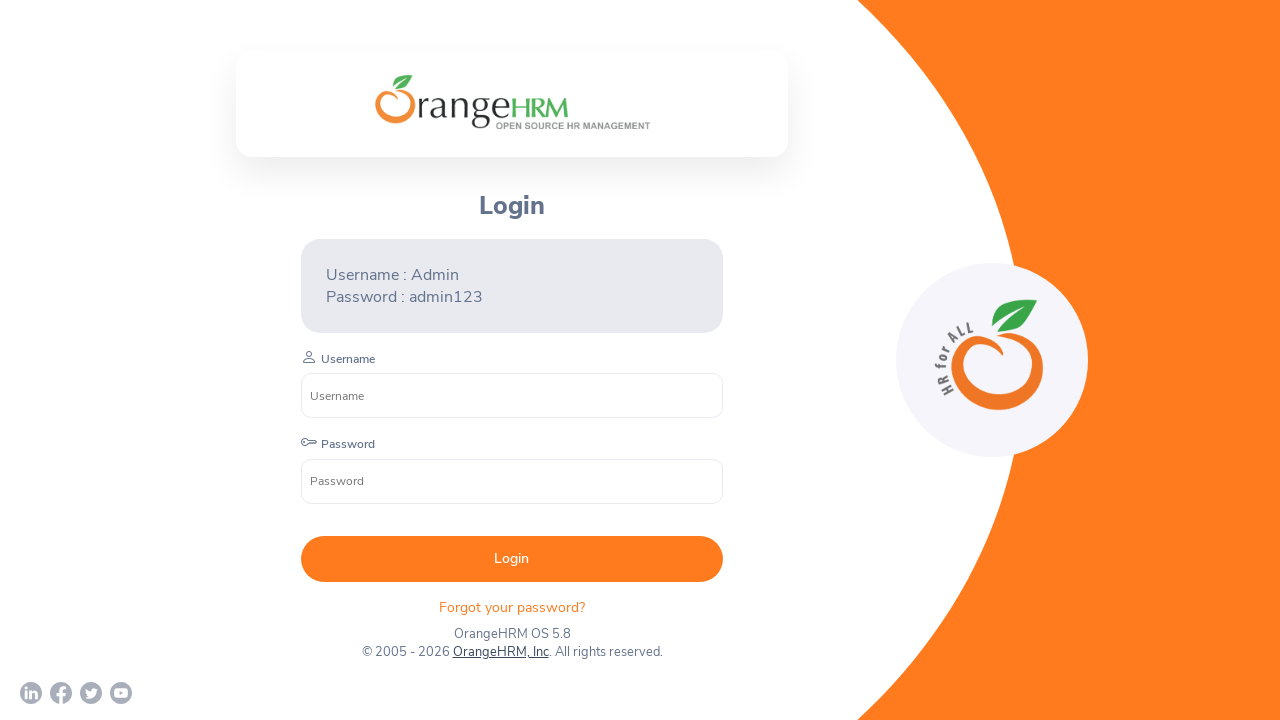

Closed child window
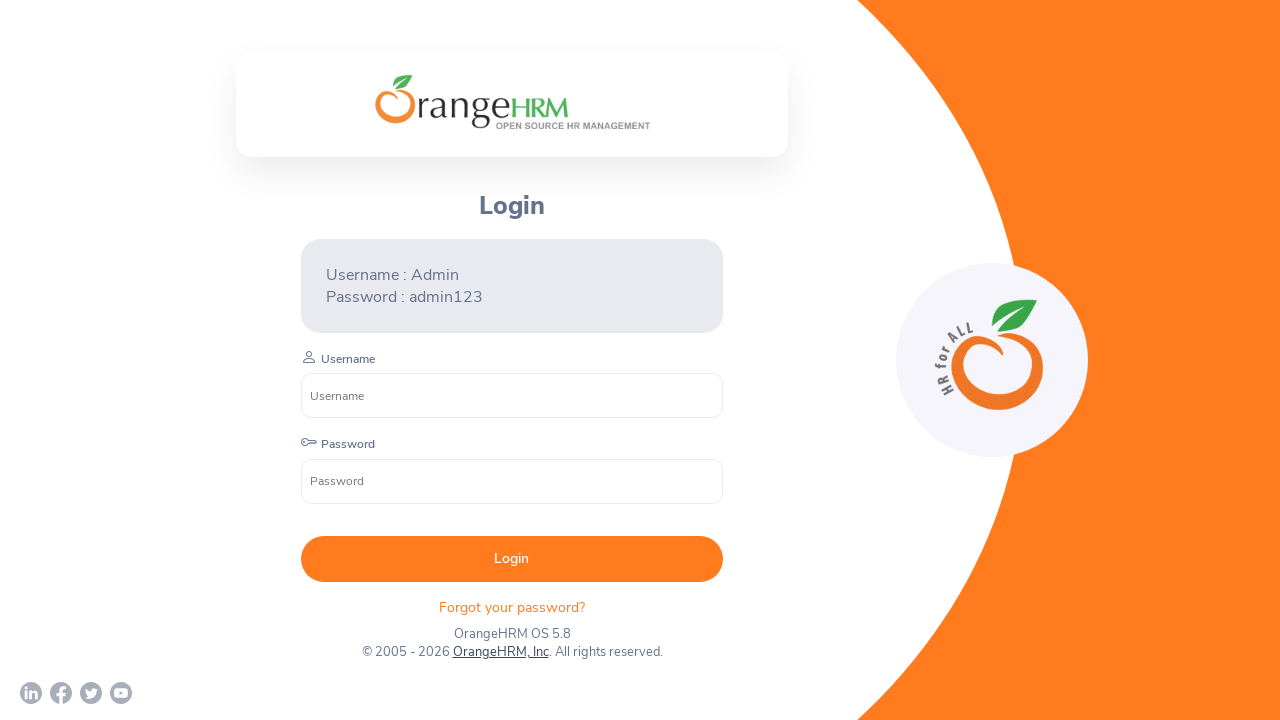

Printed window title: OrangeHRM Inc - YouTube
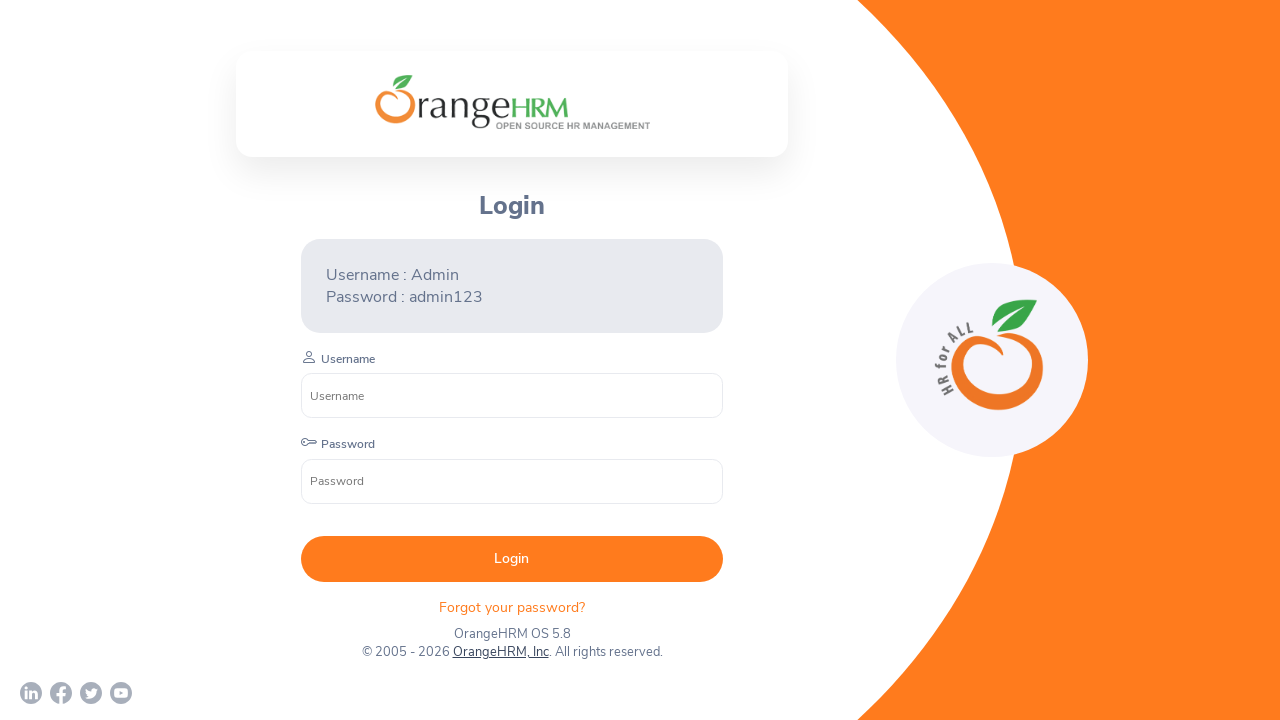

Waited 2 seconds before processing next window
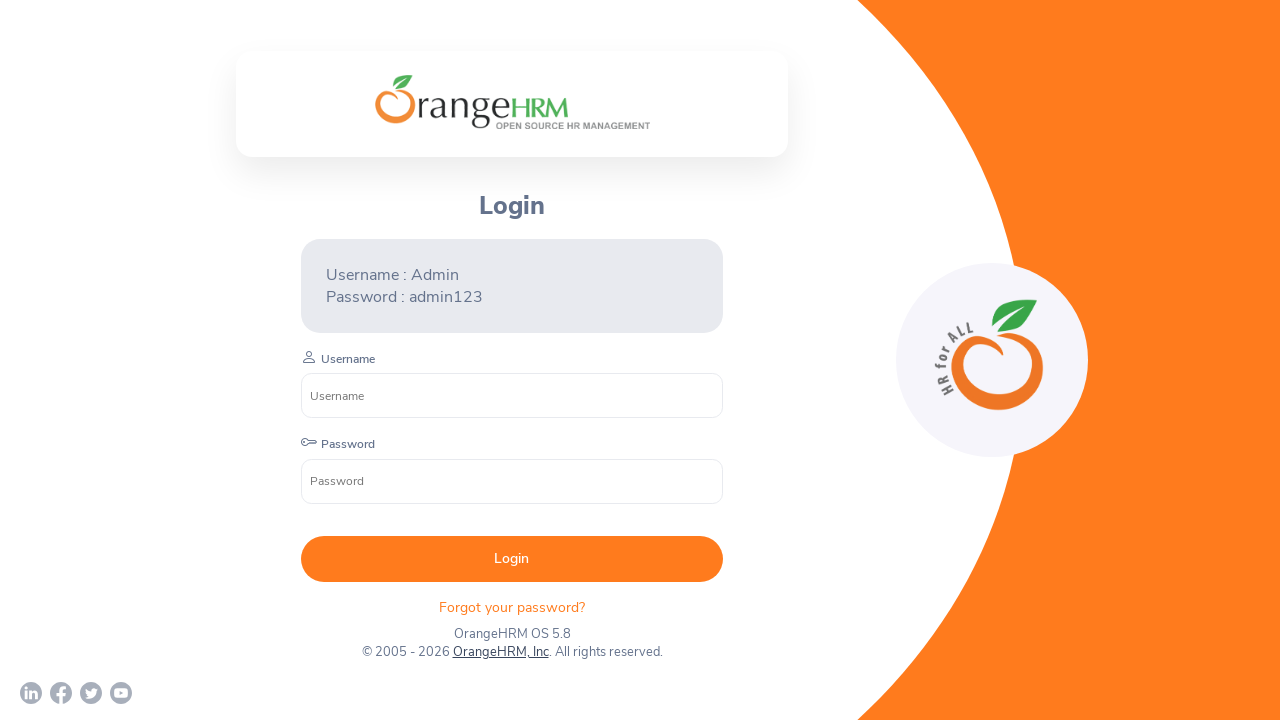

Closed child window
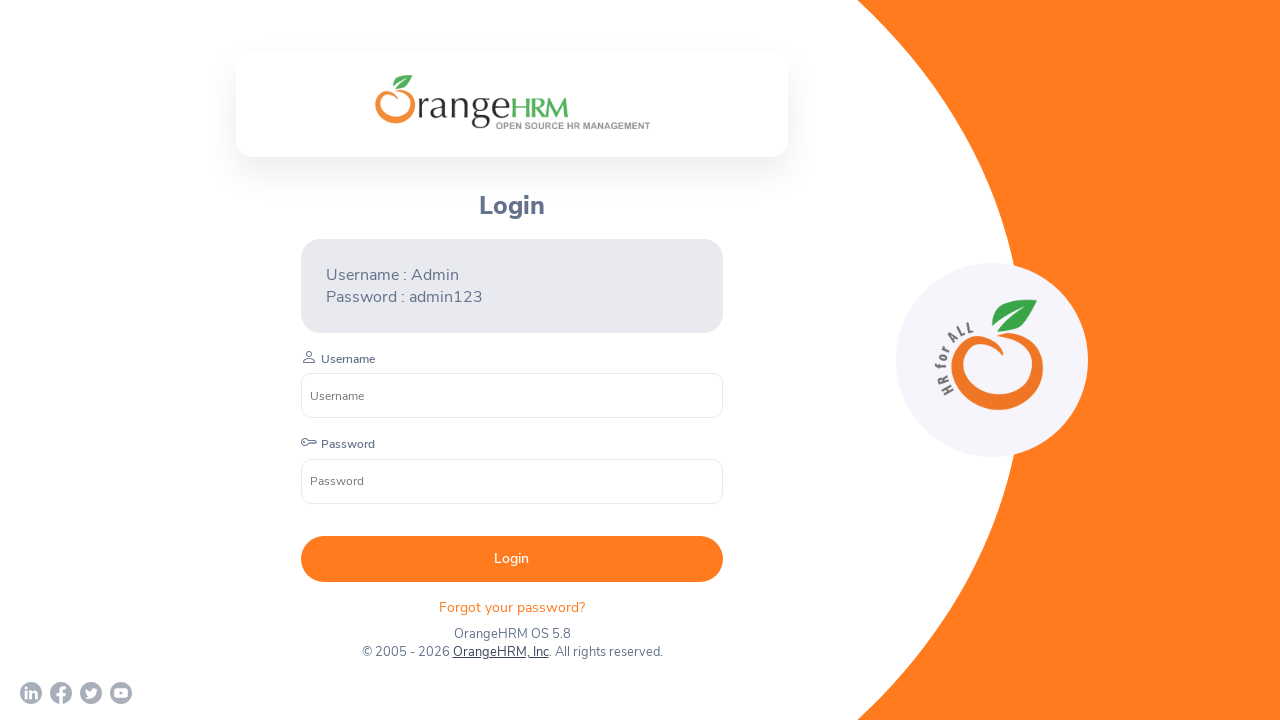

All child windows closed, returned to parent window
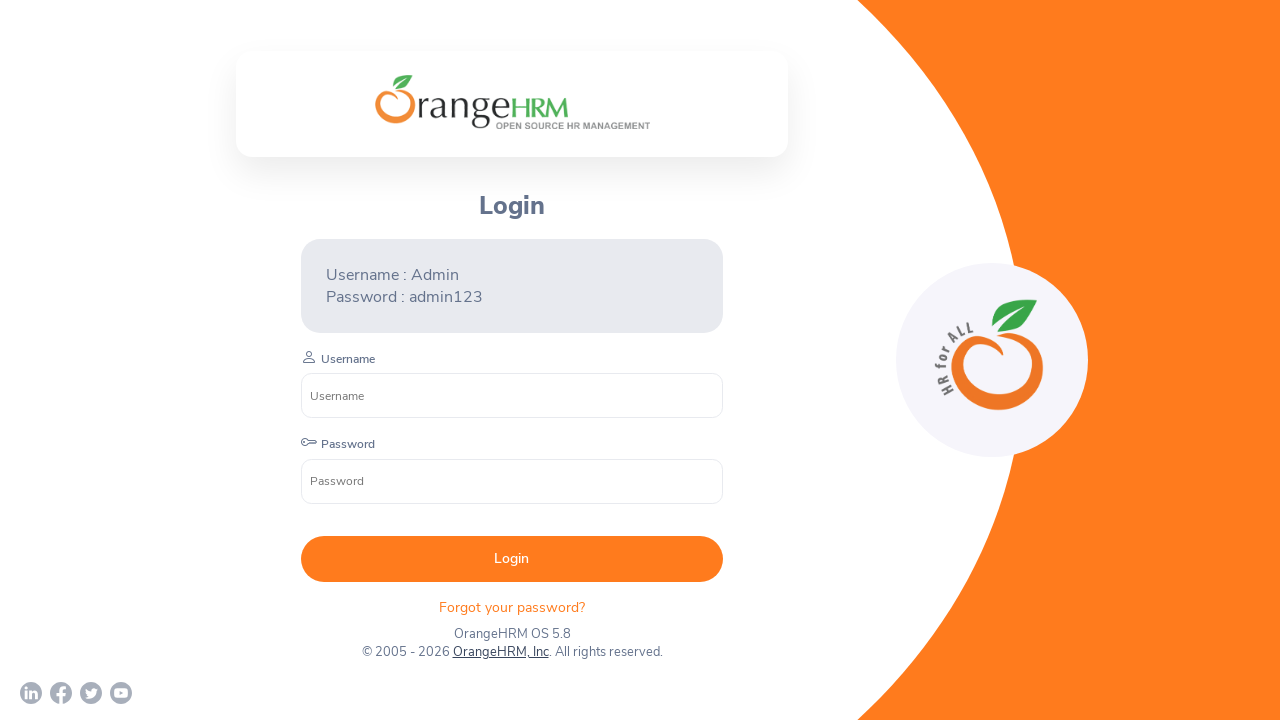

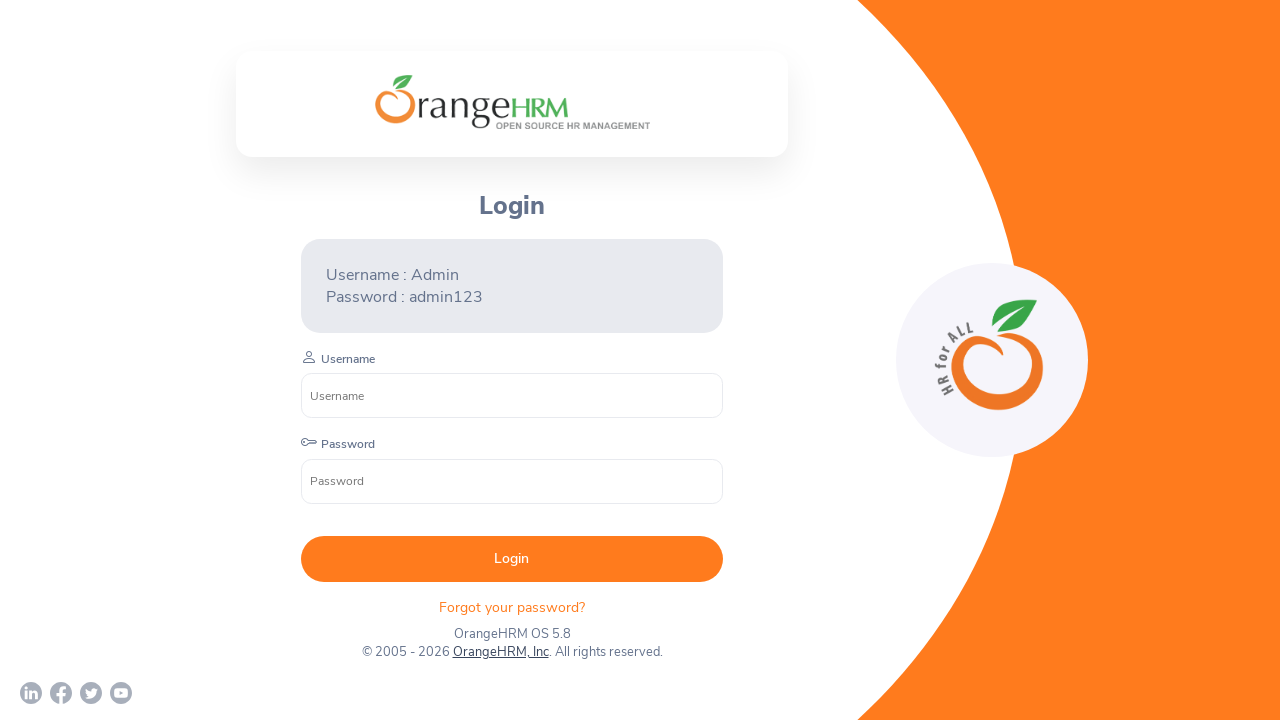